Tests textarea functionality by entering text and verifying the value

Starting URL: https://bonigarcia.dev/selenium-webdriver-java/web-form.html

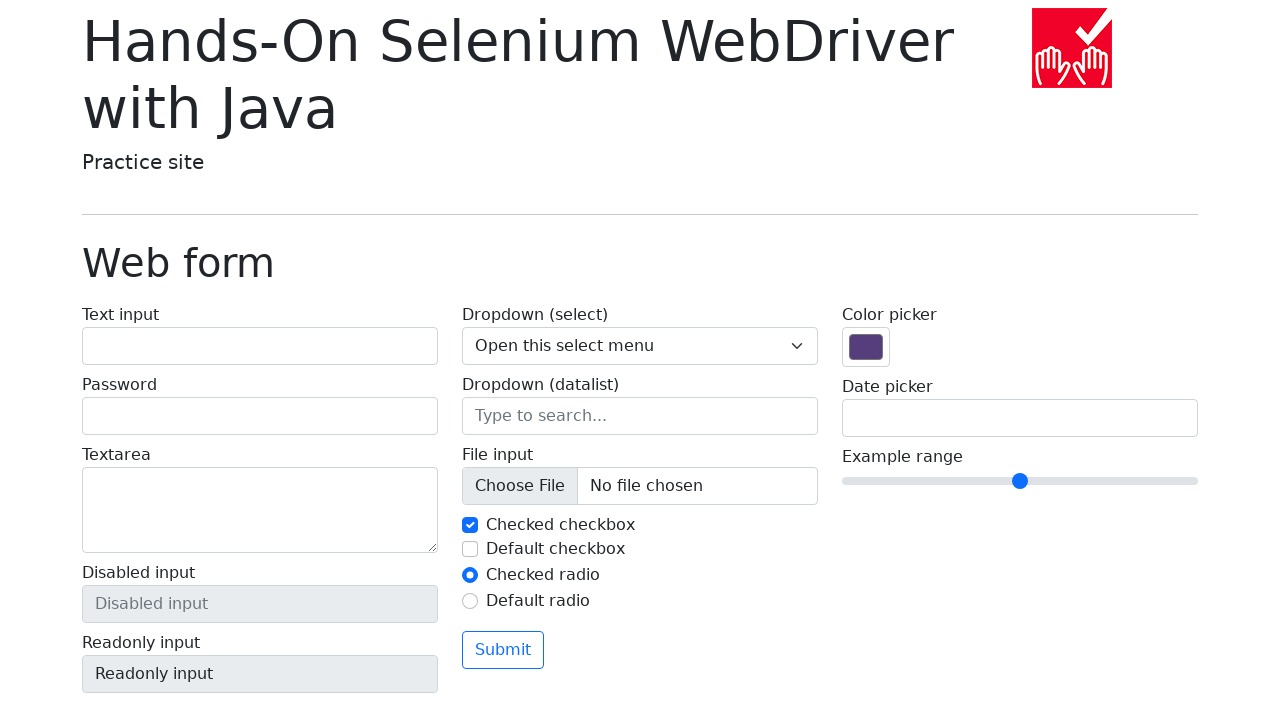

Filled textarea with 'SomeTextHere' on textarea[name='my-textarea']
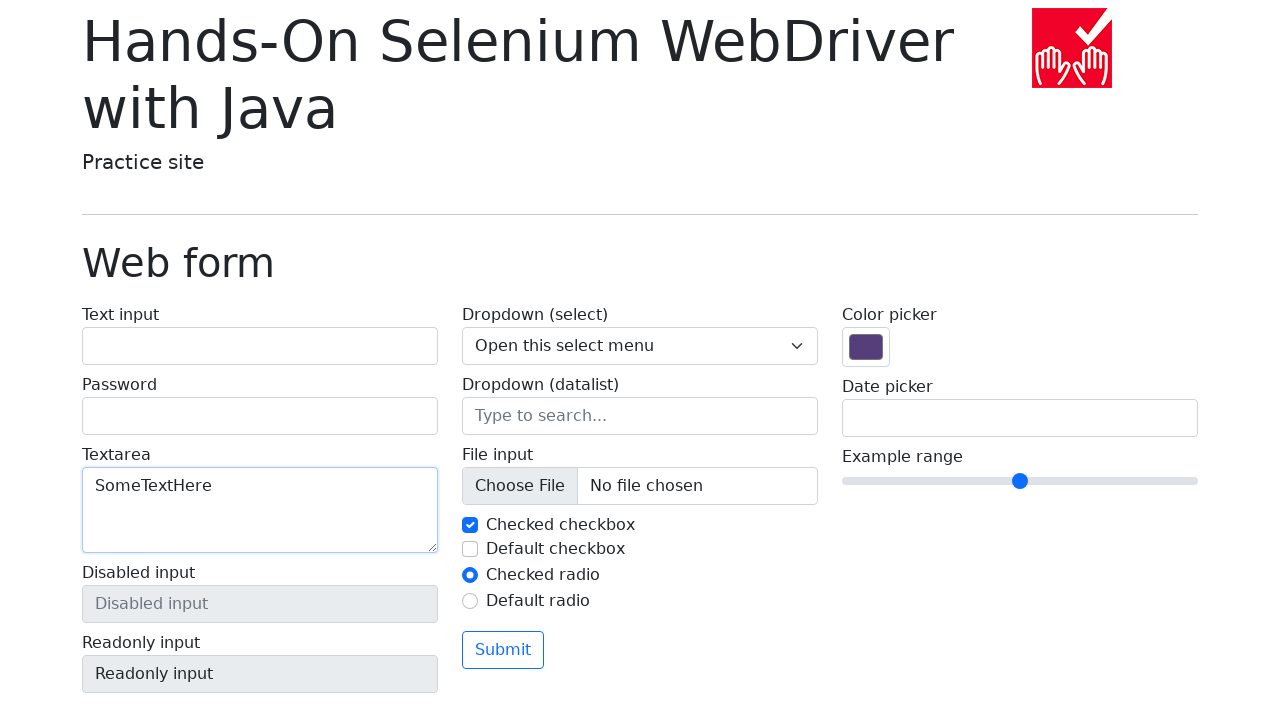

Verified textarea value equals 'SomeTextHere'
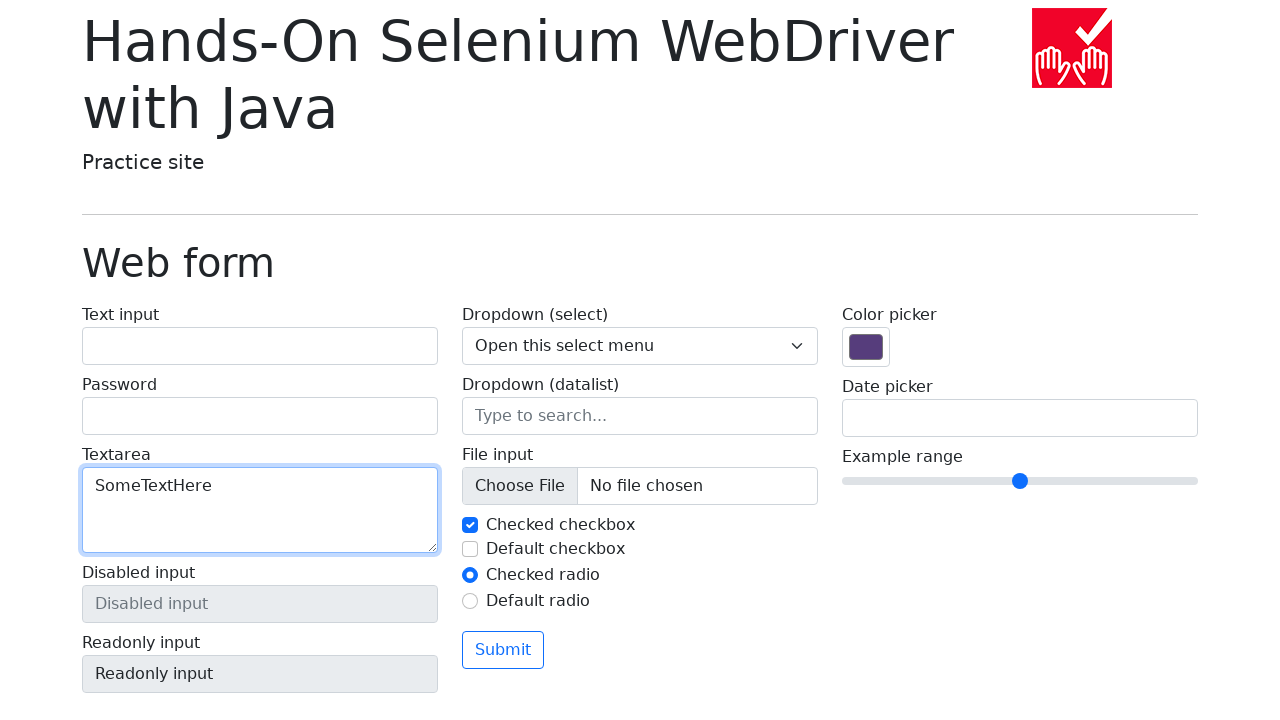

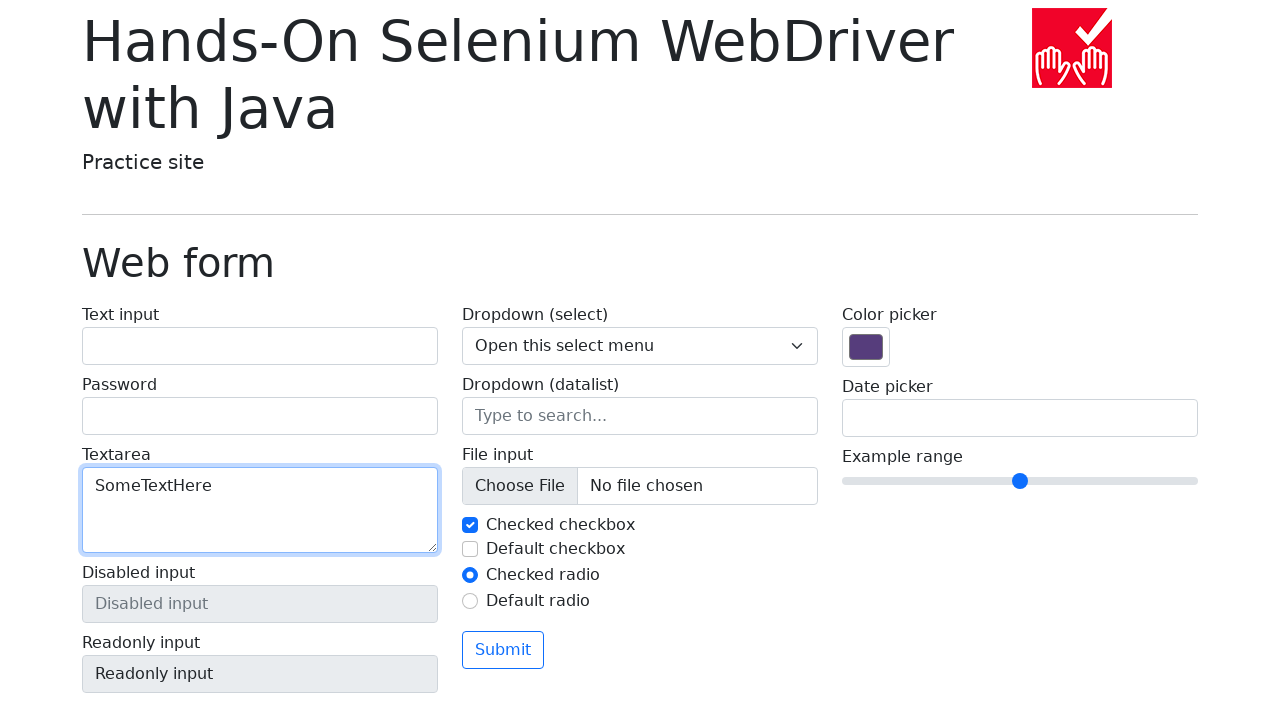